Tests dropdown selection functionality on a form by selecting countries from a dropdown menu using both direct selection and iteration through options.

Starting URL: https://www.orangehrm.com/orangehrm-30-day-trial/

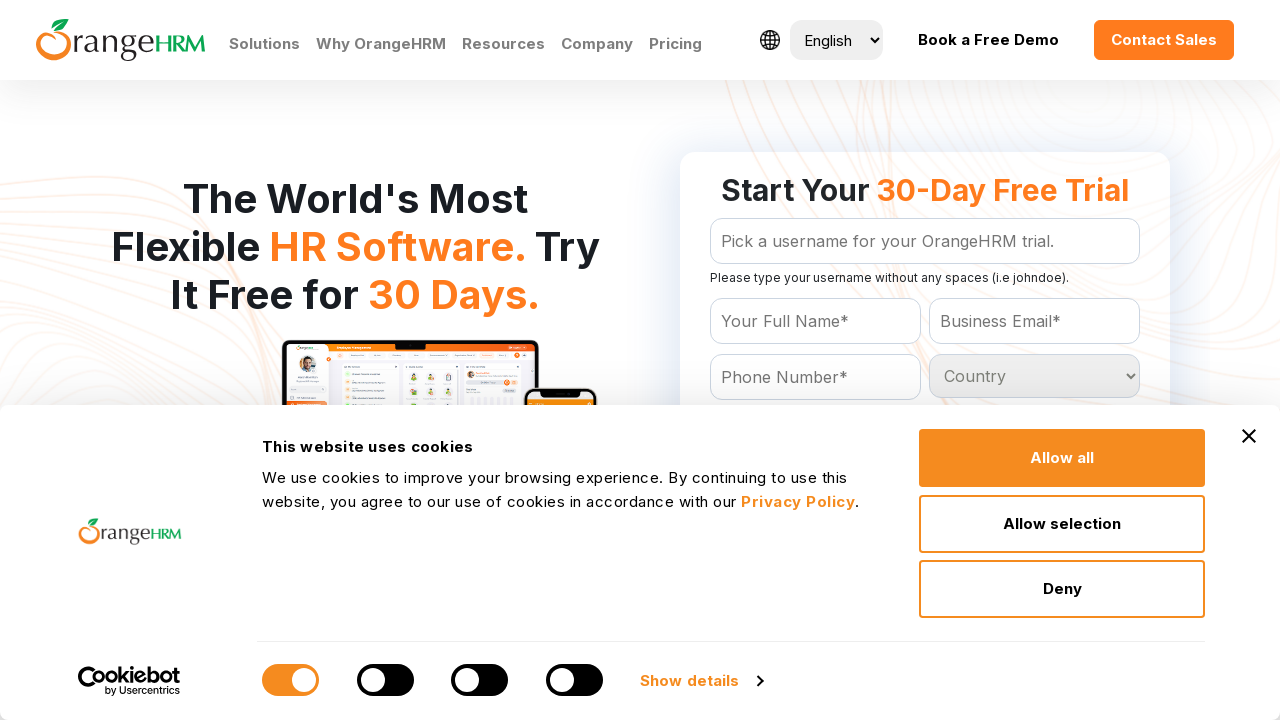

Country dropdown became visible
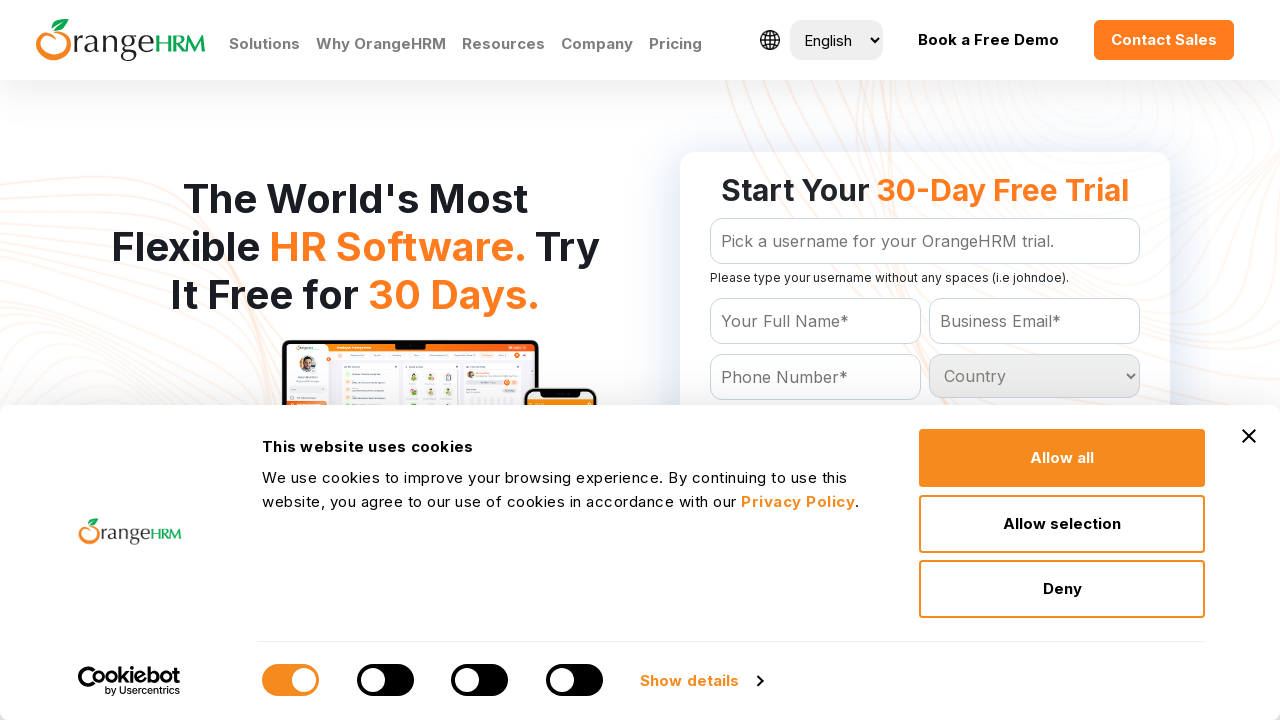

Selected 'Ghana' from country dropdown on select[name='Country']
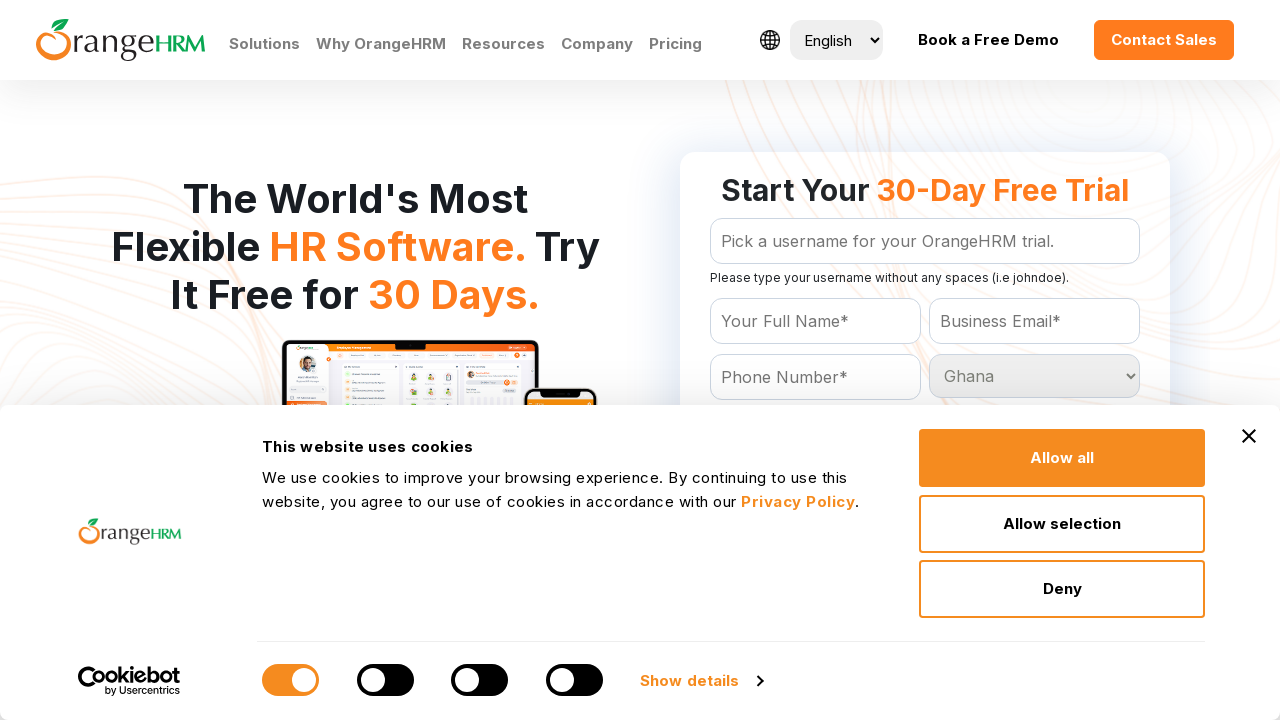

Selected 'Cuba' from country dropdown on select[name='Country']
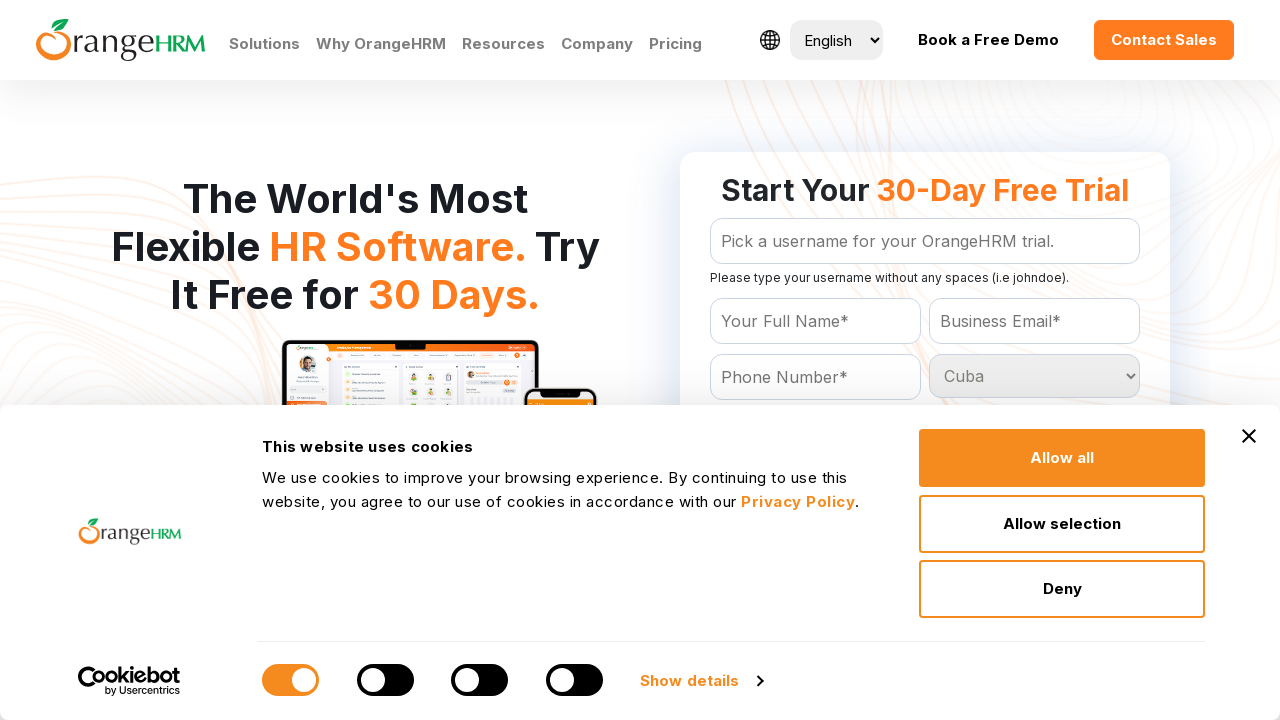

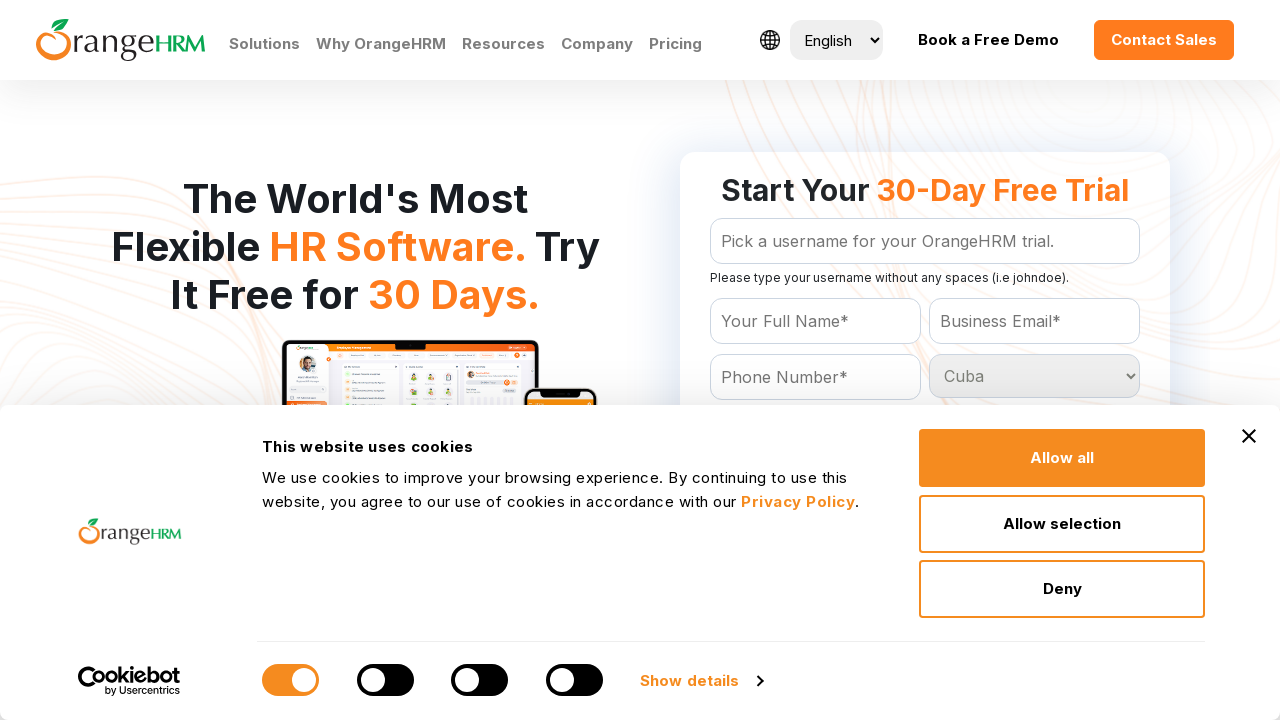